Tests dropdown selection functionality by selecting an option from a dropdown menu by its index position

Starting URL: https://rahulshettyacademy.com/AutomationPractice/

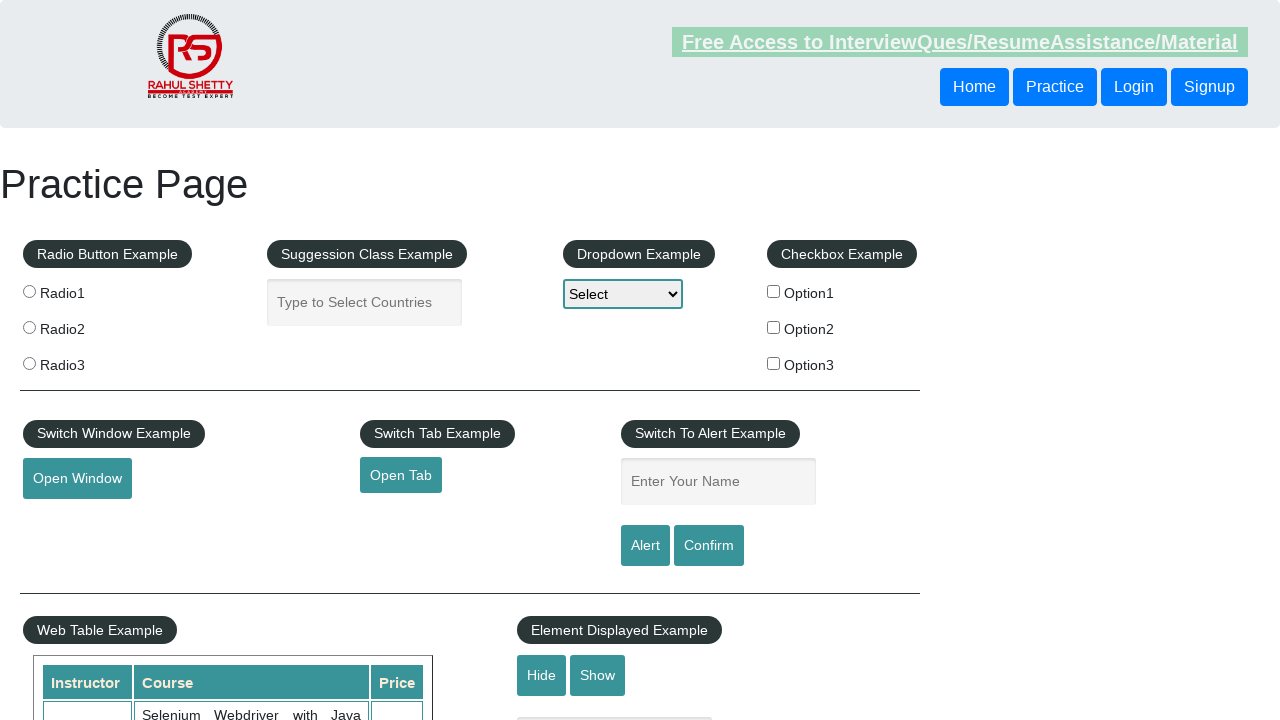

Navigated to AutomationPractice URL
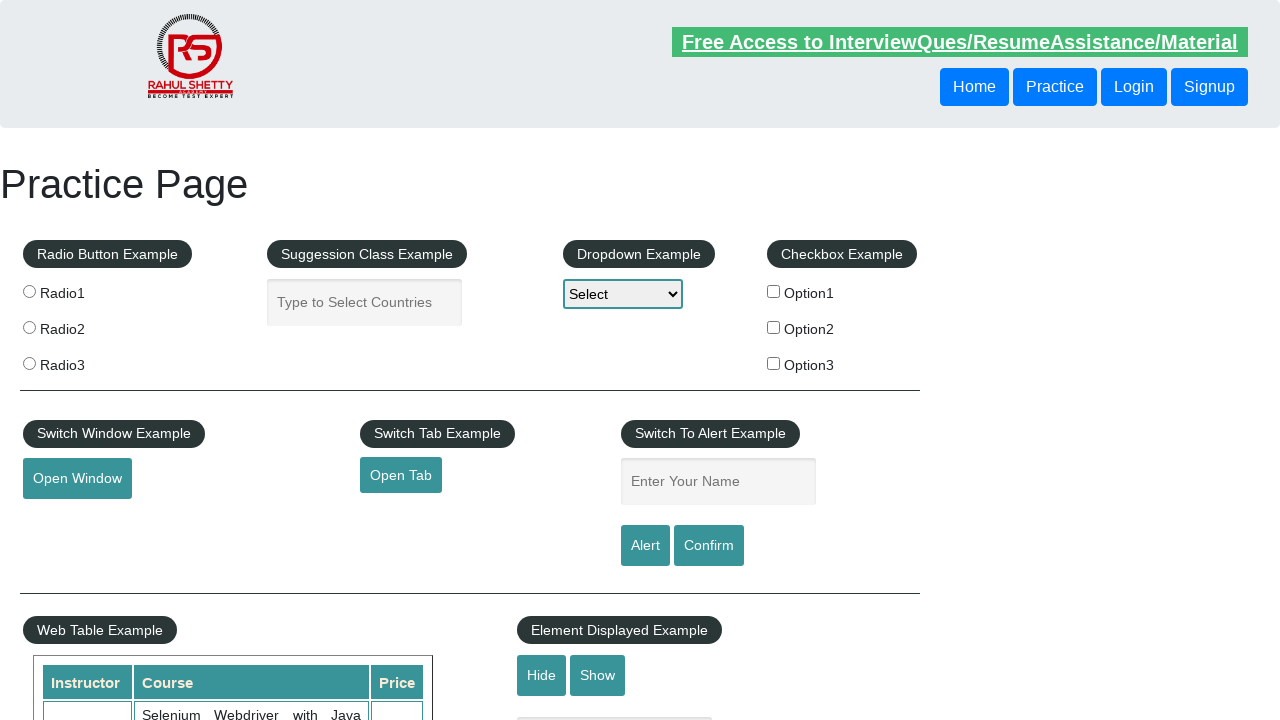

Selected third option (index 2) from dropdown menu on #dropdown-class-example
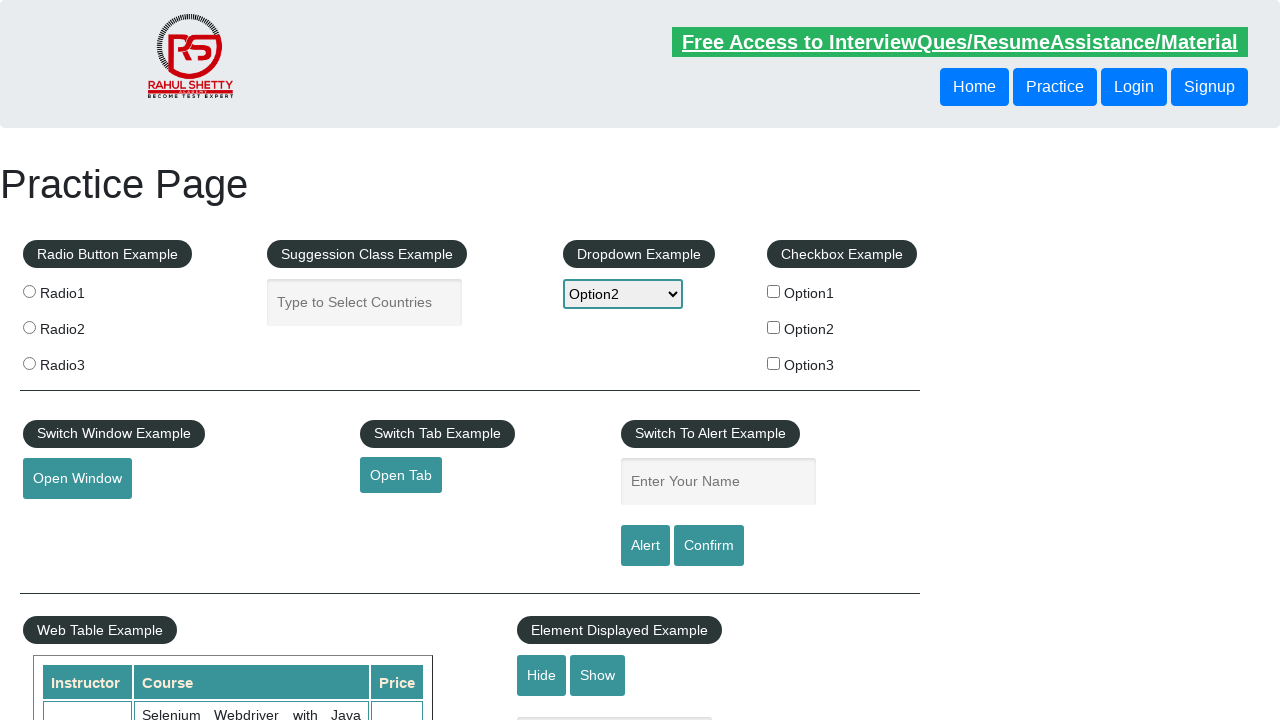

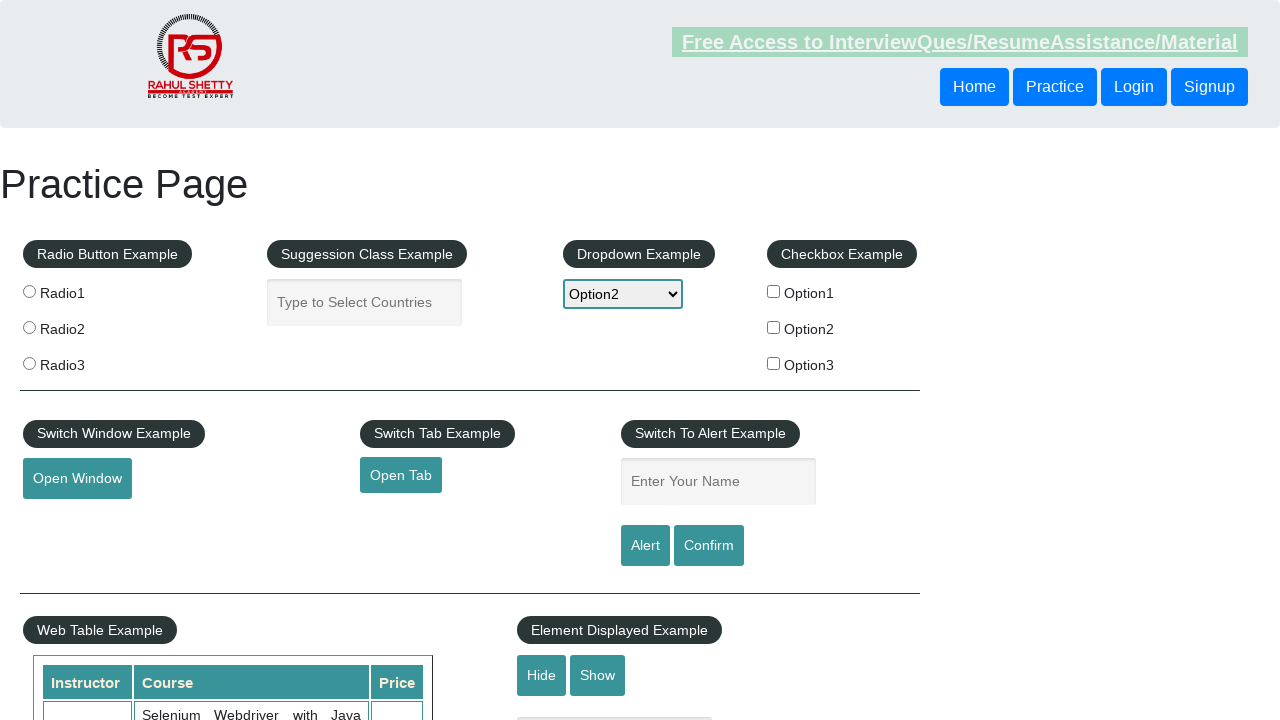